Tests multiple window handling by clicking on various links that open new windows, switching between them, and navigating back

Starting URL: http://seleniumpractise.blogspot.com/2017/07/multiple-window-examples.html

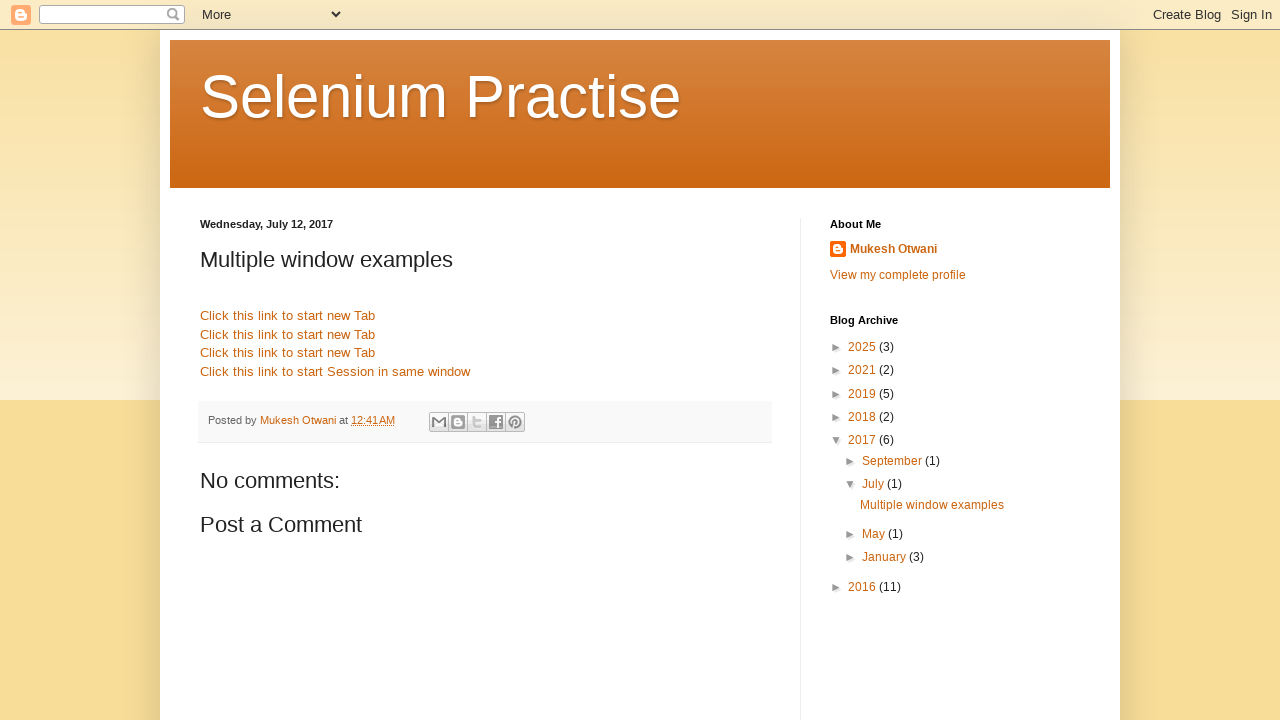

Stored main page context
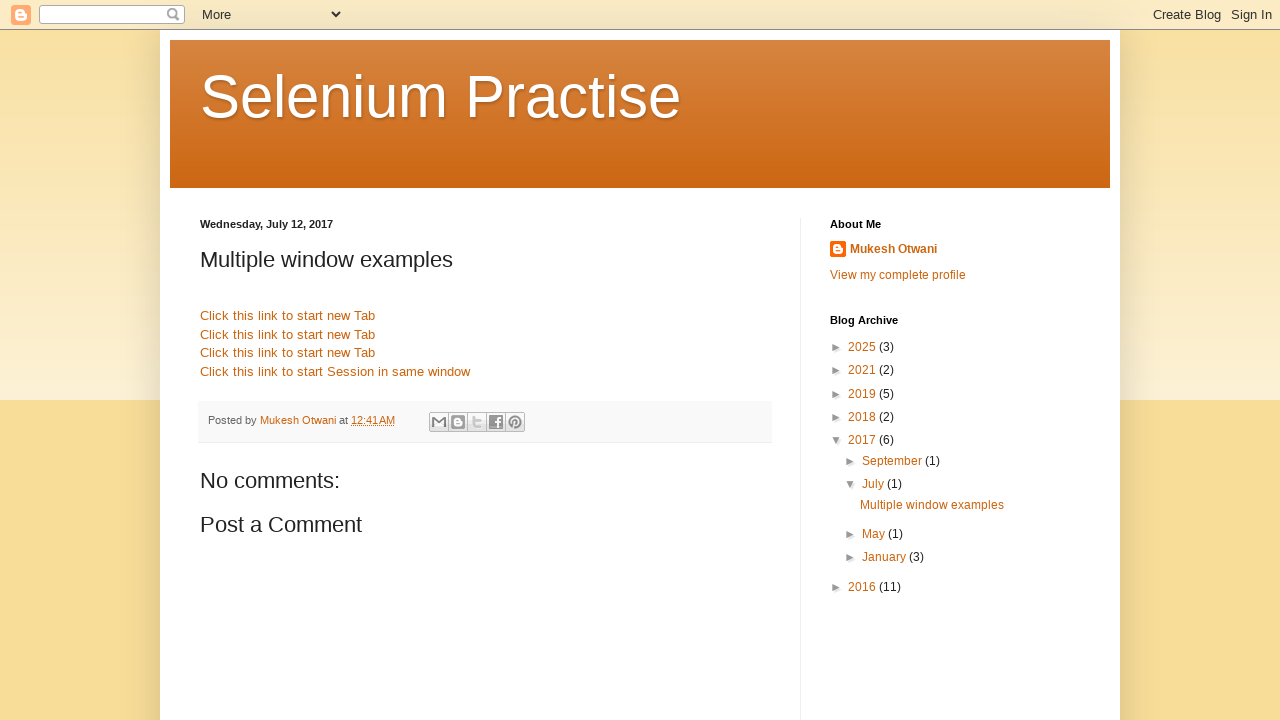

Clicked Google link which opened in new window at (288, 316) on xpath=//a[@href='http://www.google.com']
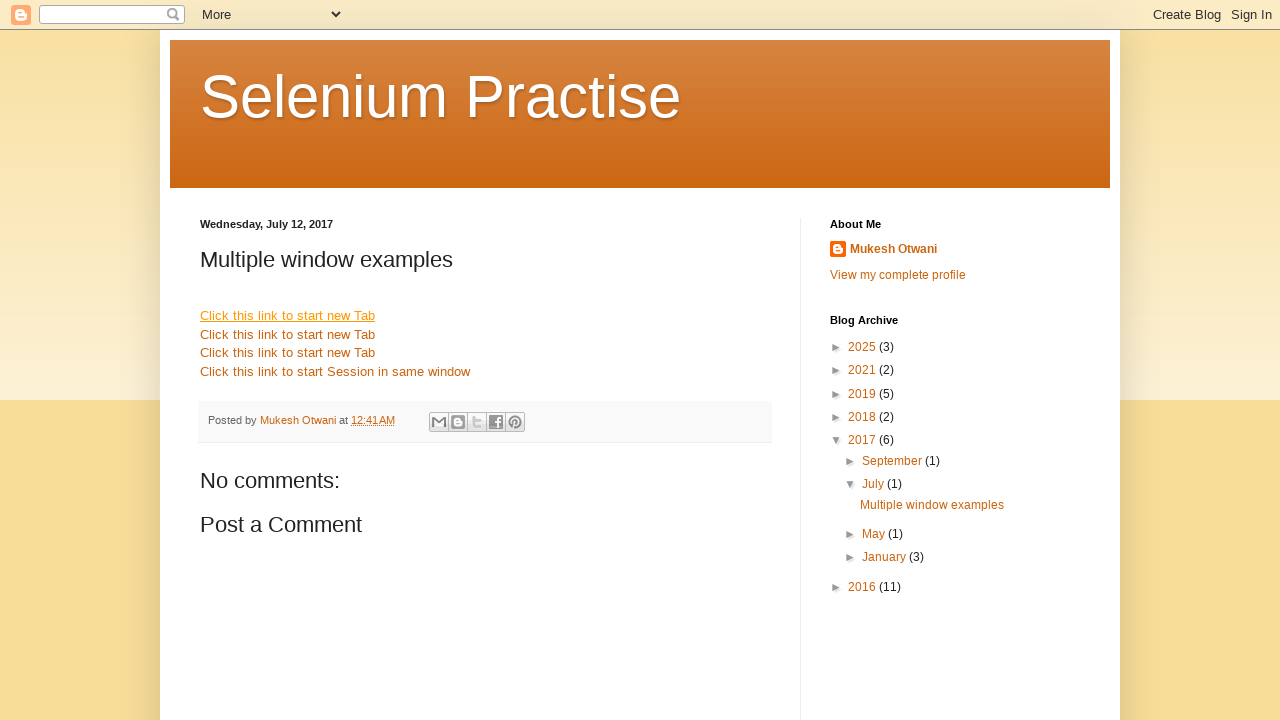

Captured new Google page window
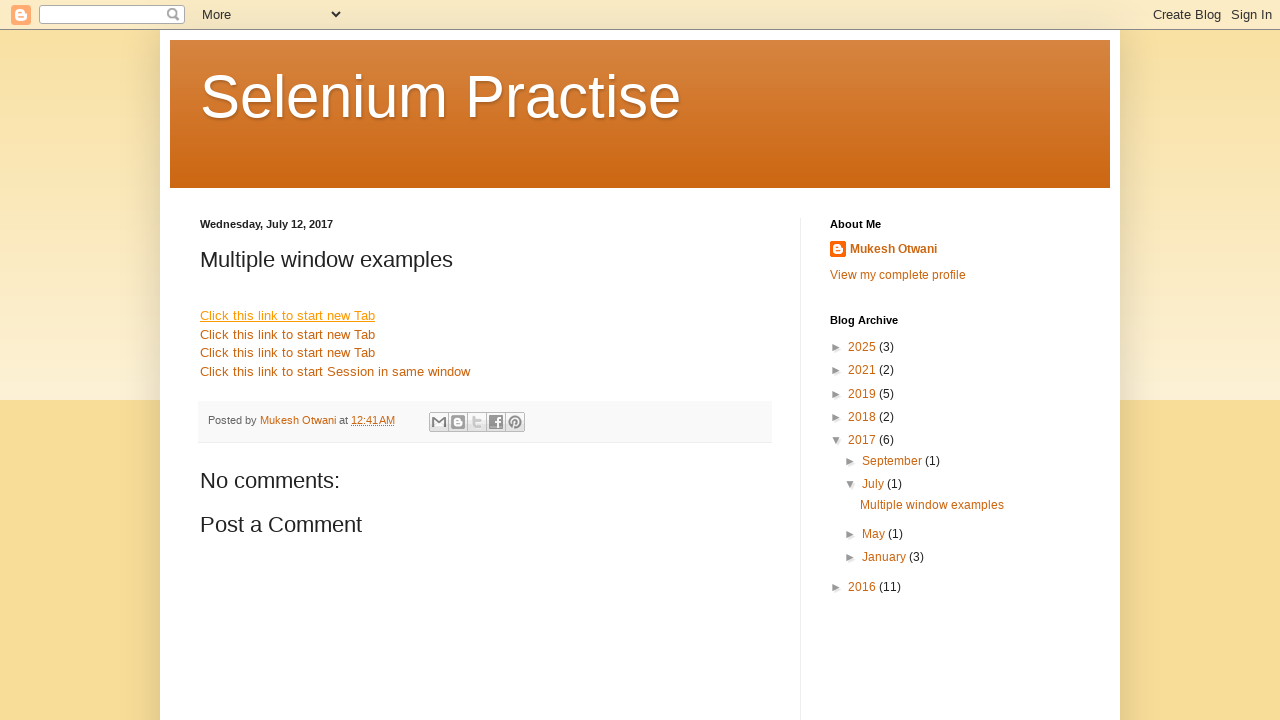

Closed Google page window
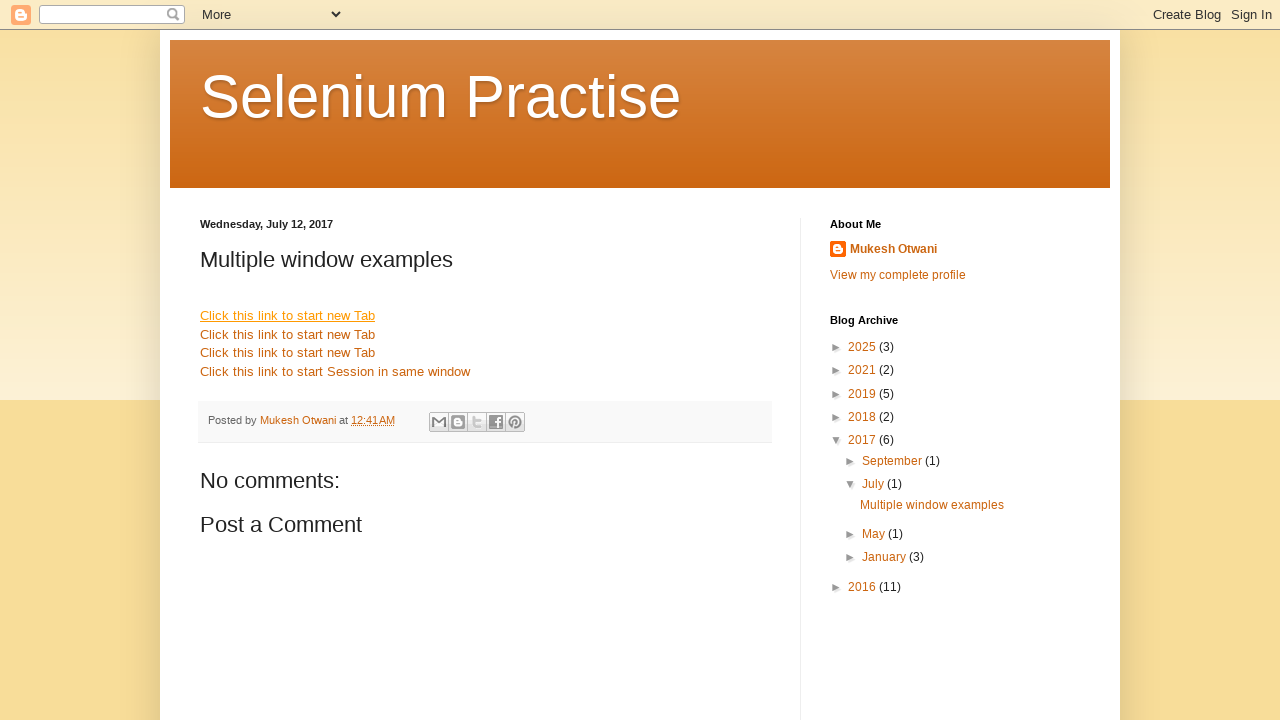

Clicked Facebook link which opened in new window at (288, 334) on xpath=//a[@href='http://www.facebook.com']
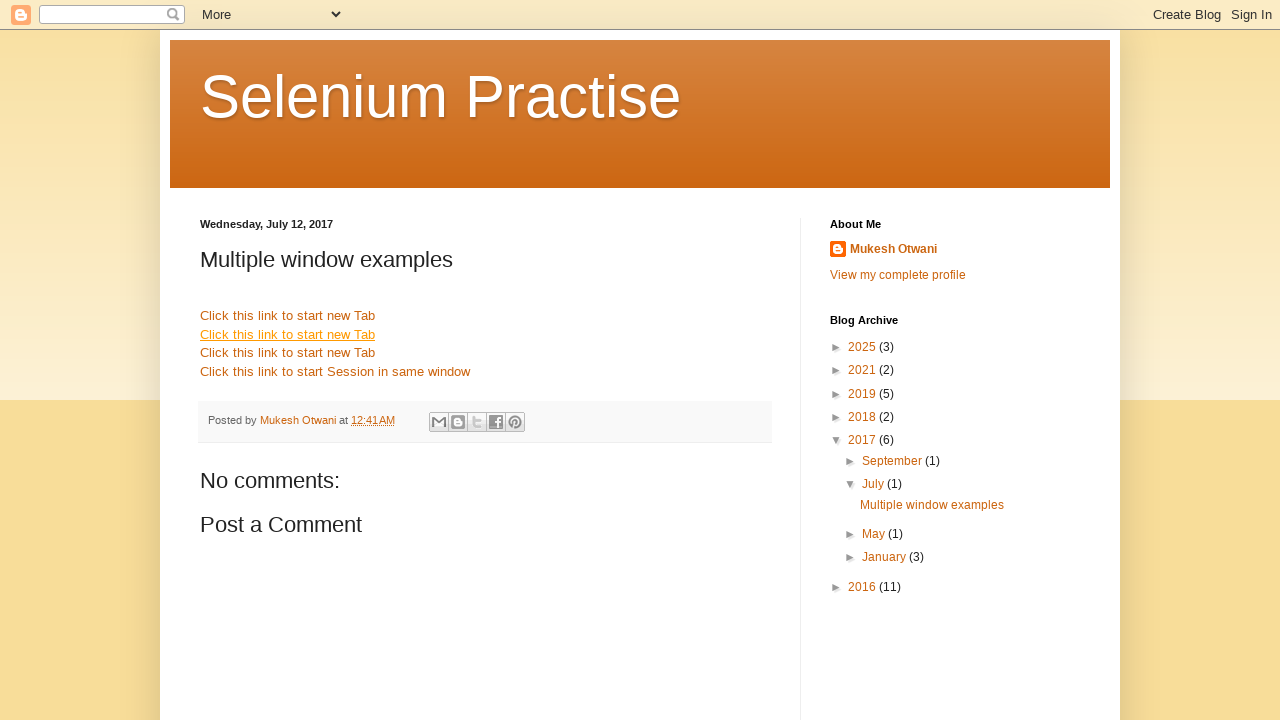

Captured new Facebook page window
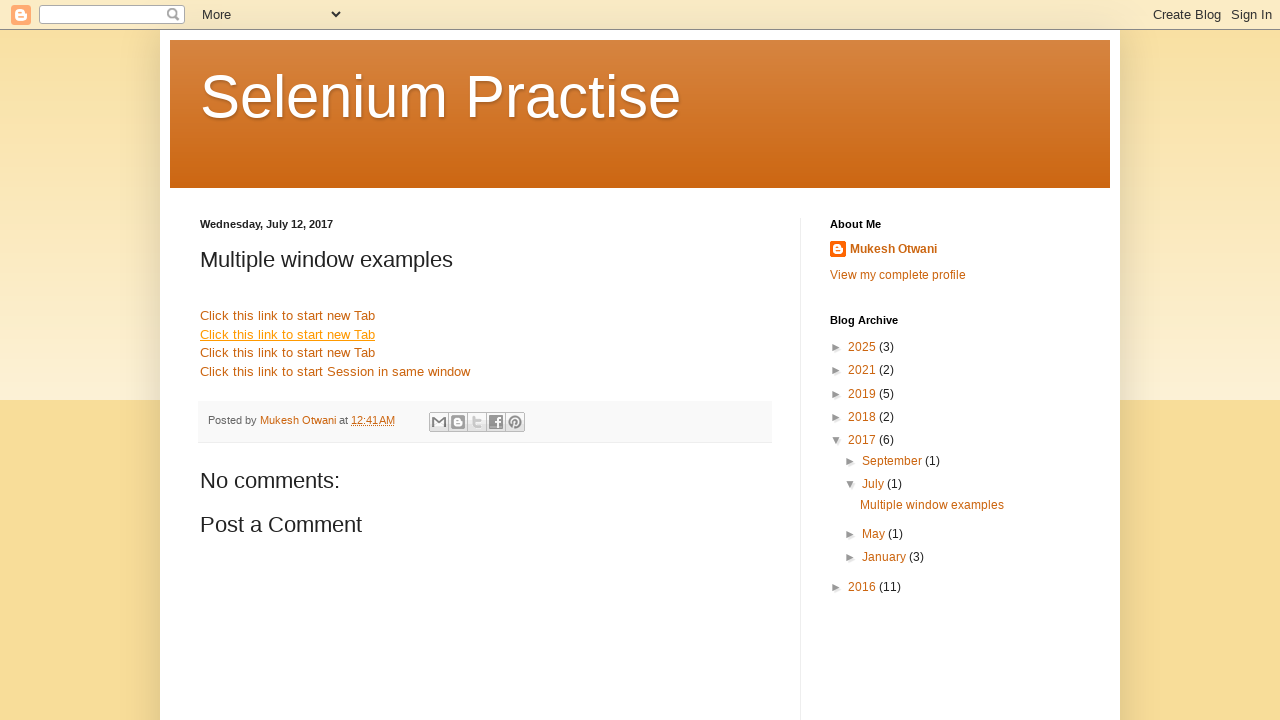

Closed Facebook page window
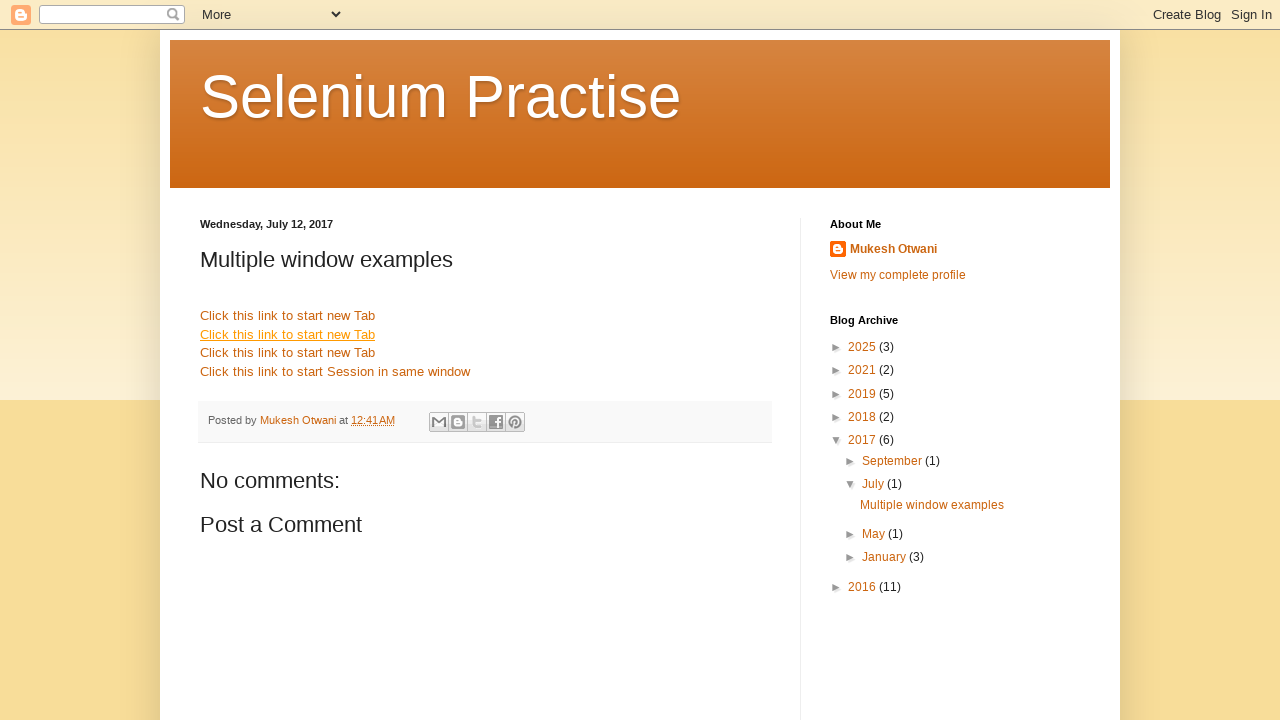

Clicked Yahoo link which opened in new window at (288, 353) on xpath=//a[@href='http://www.yahoo.com']
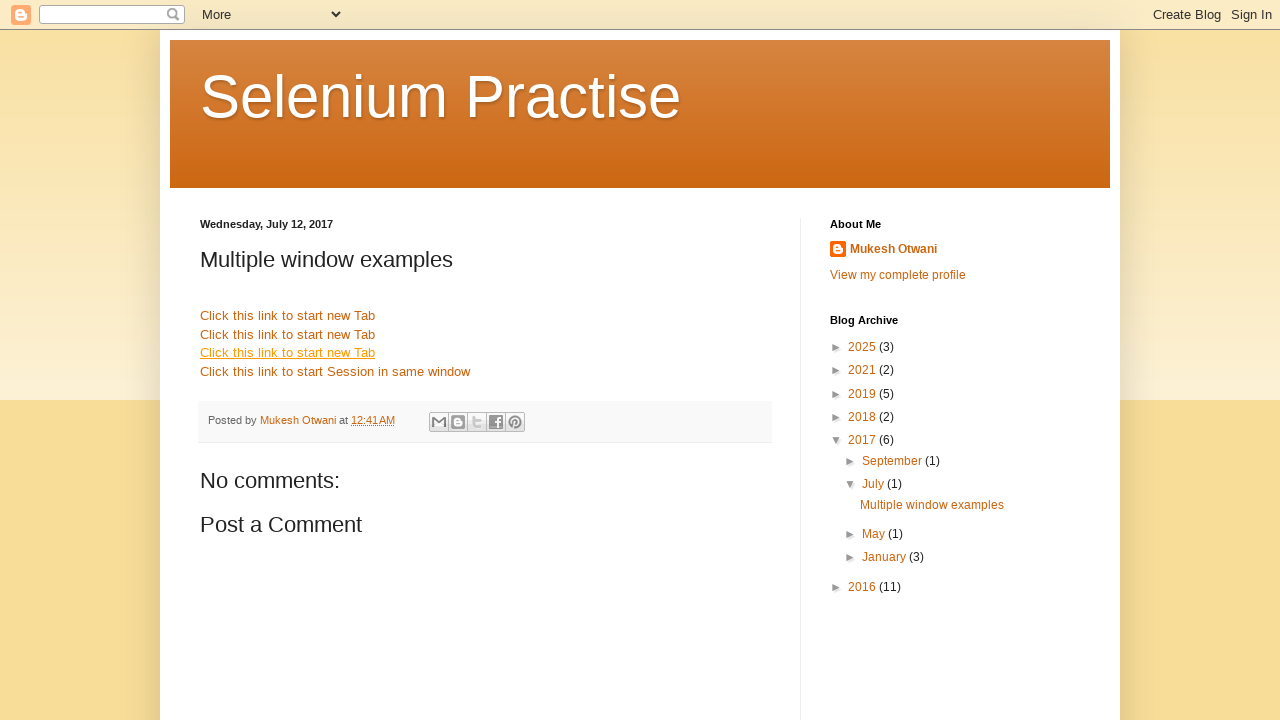

Captured new Yahoo page window
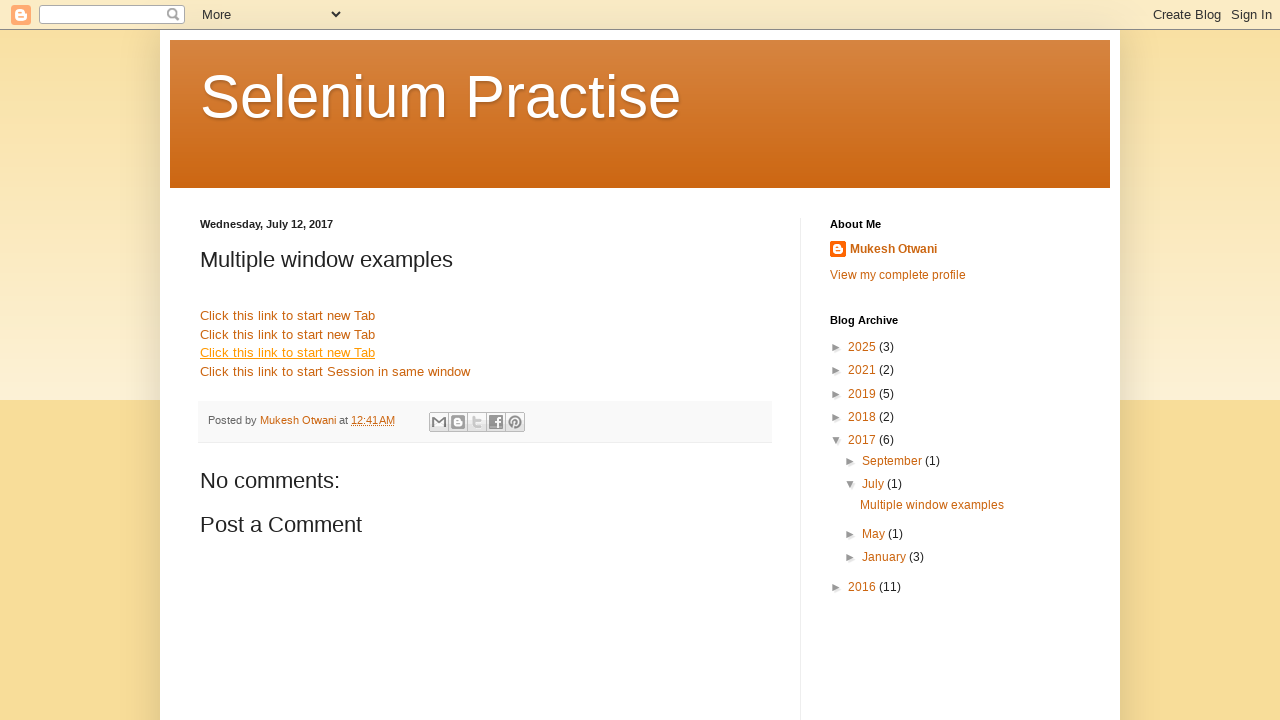

Closed Yahoo page window
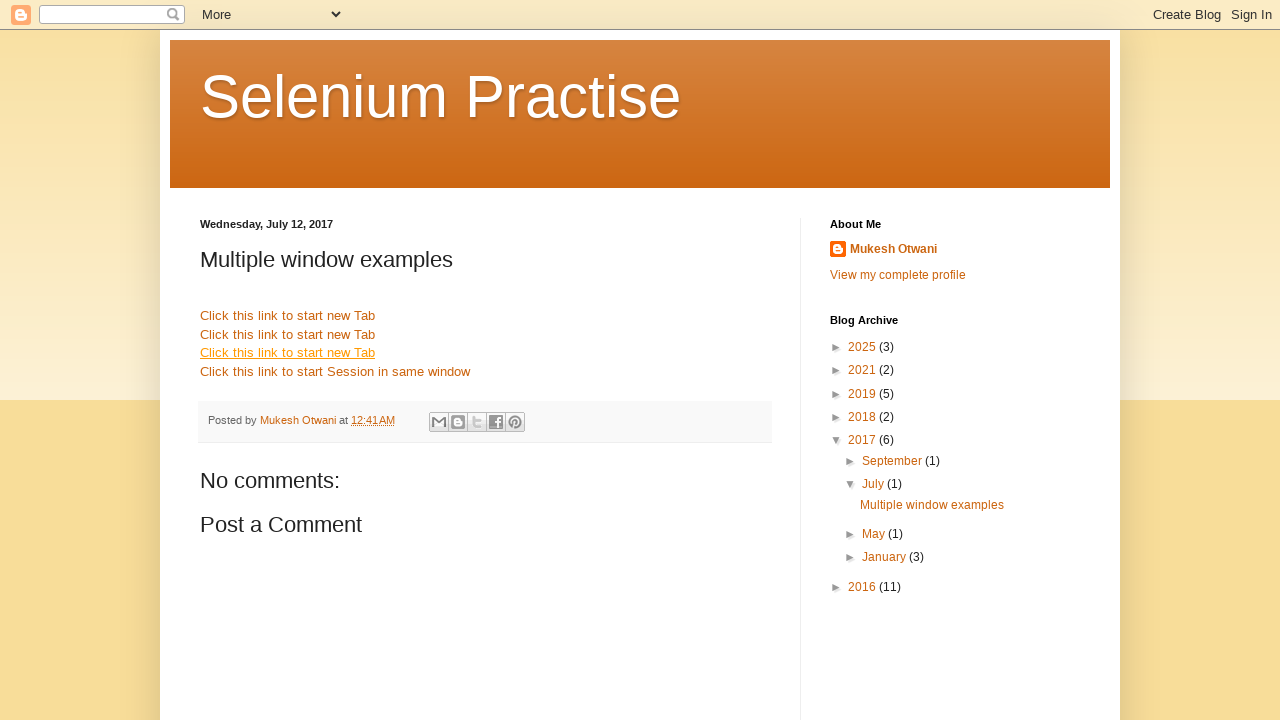

Clicked second Facebook link at (335, 371) on (//a[@href='http://www.facebook.com'])[2]
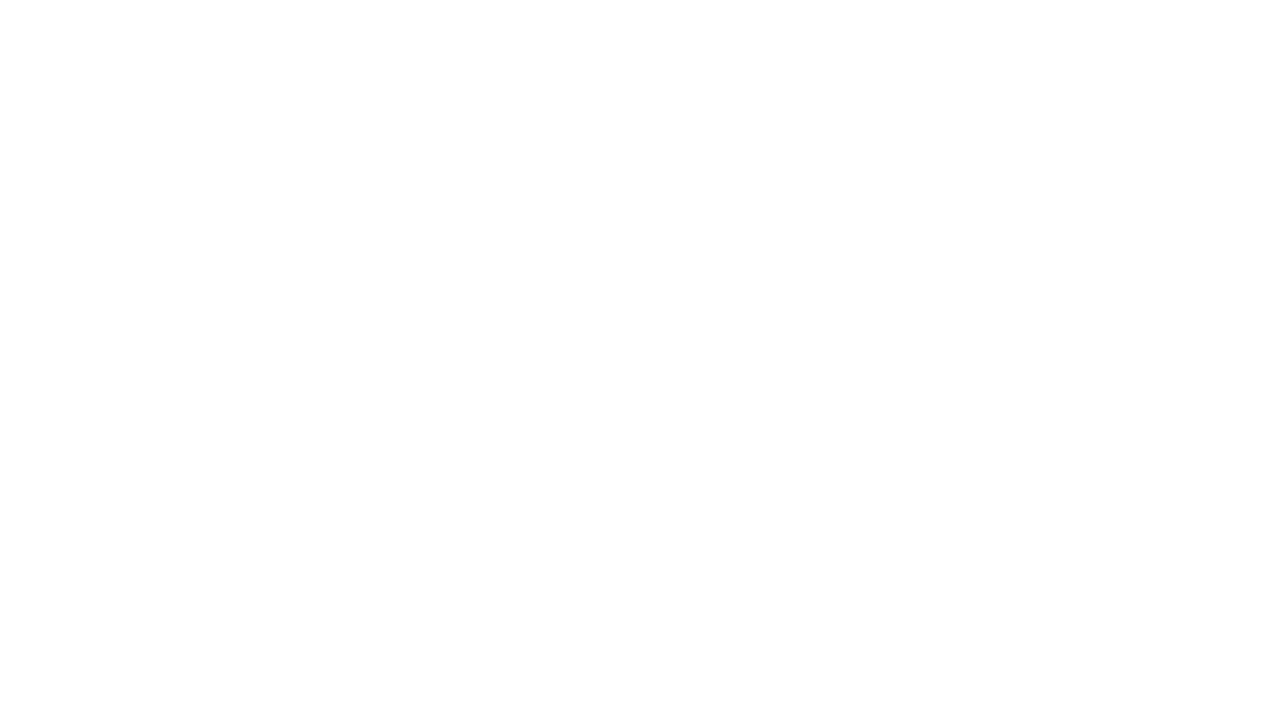

Navigated back to original page
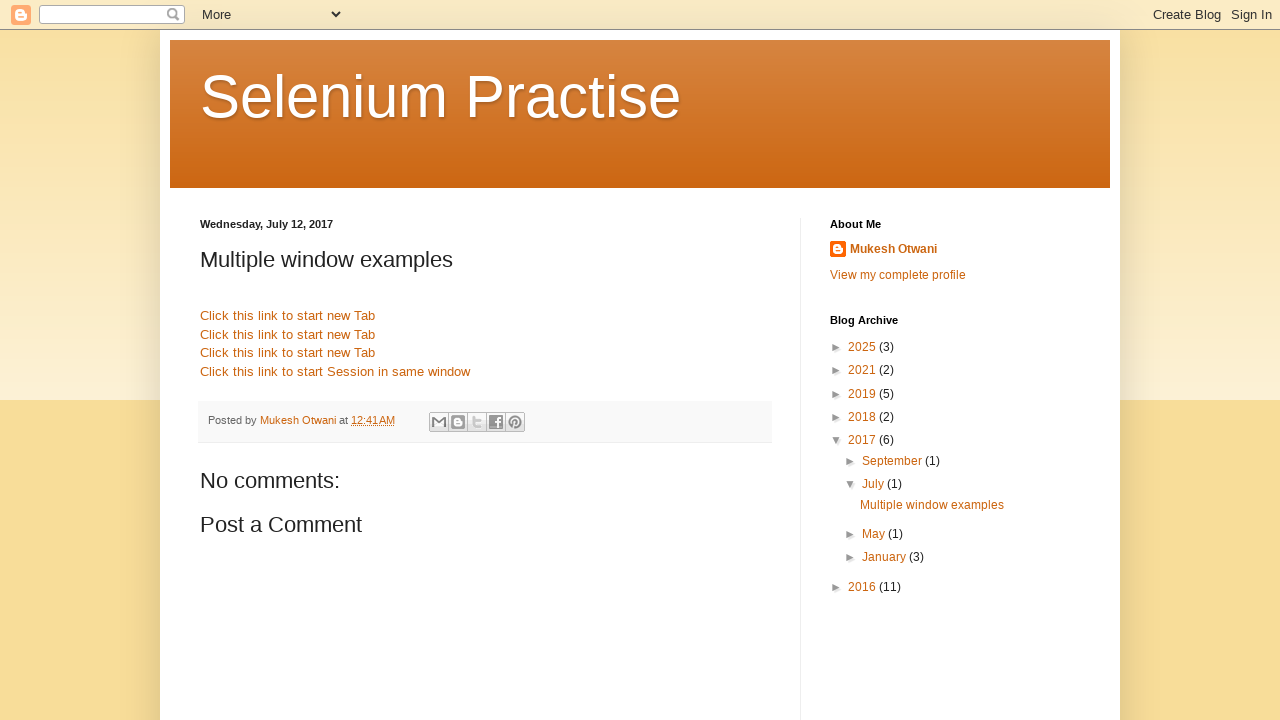

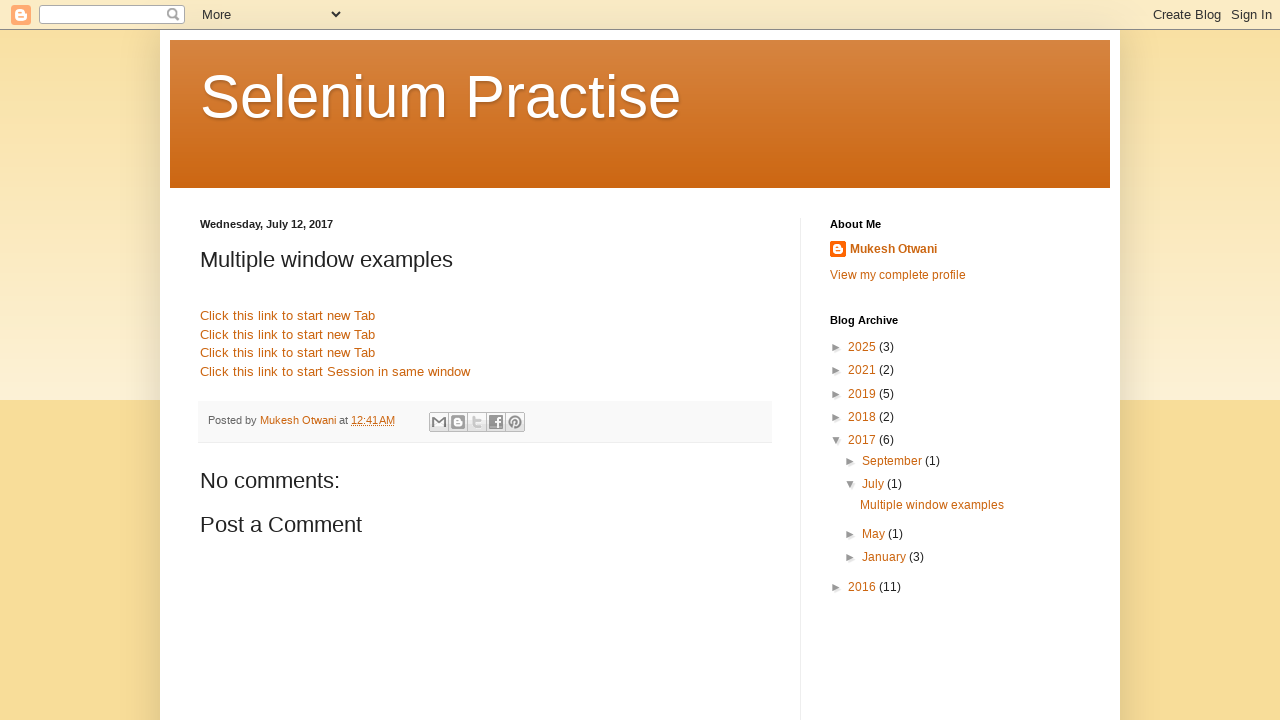